Performs drag and drop operation moving element from column A to column B

Starting URL: http://the-internet.herokuapp.com/drag_and_drop

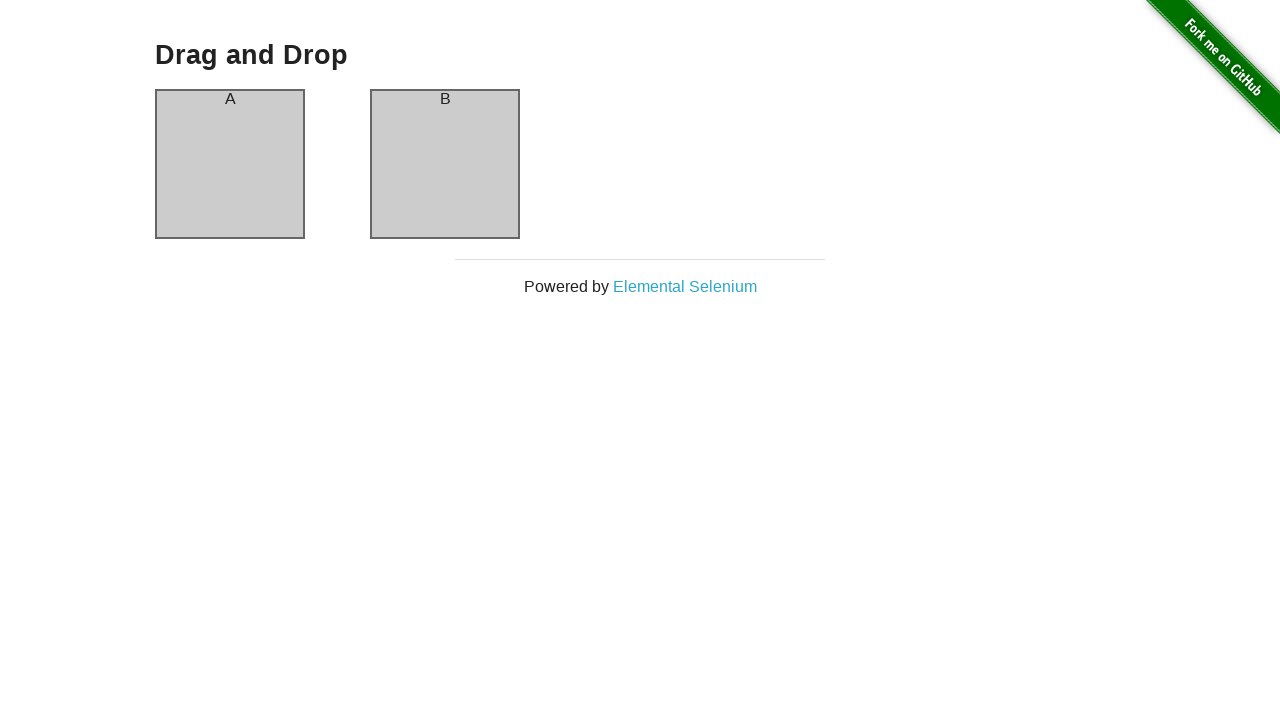

Navigated to drag and drop page
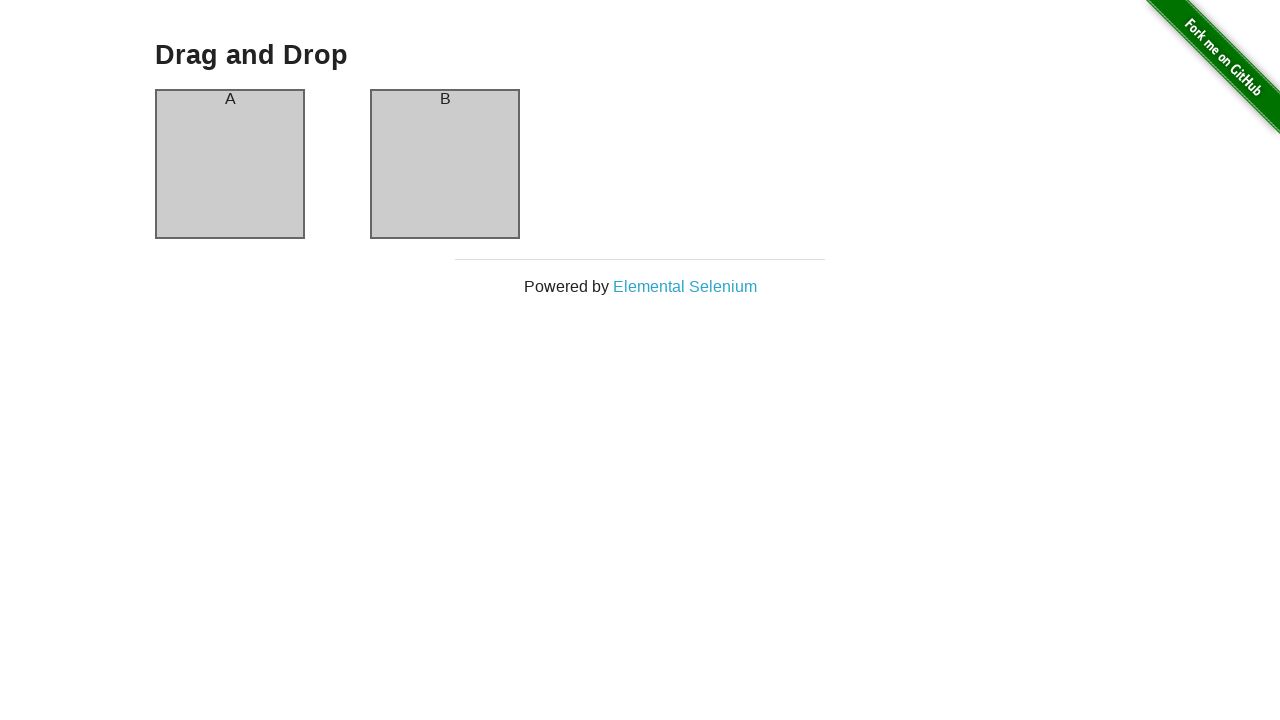

Performed drag and drop operation moving element from column A to column B at (445, 164)
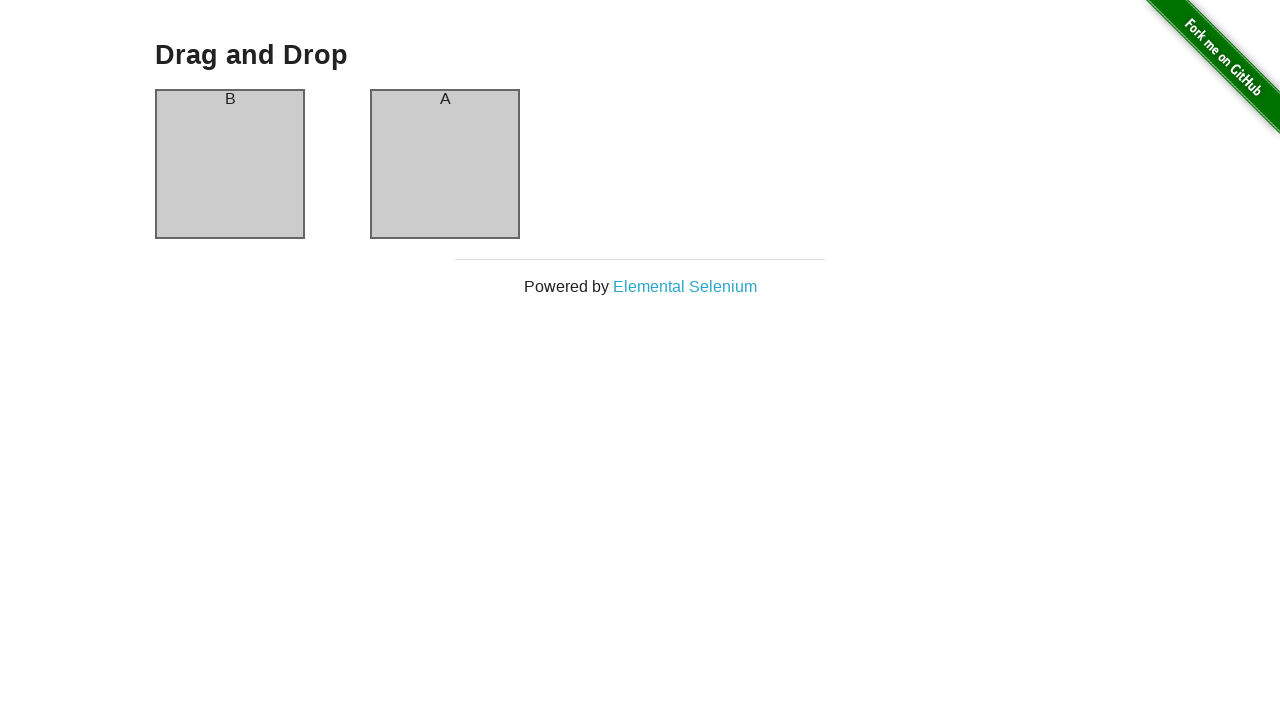

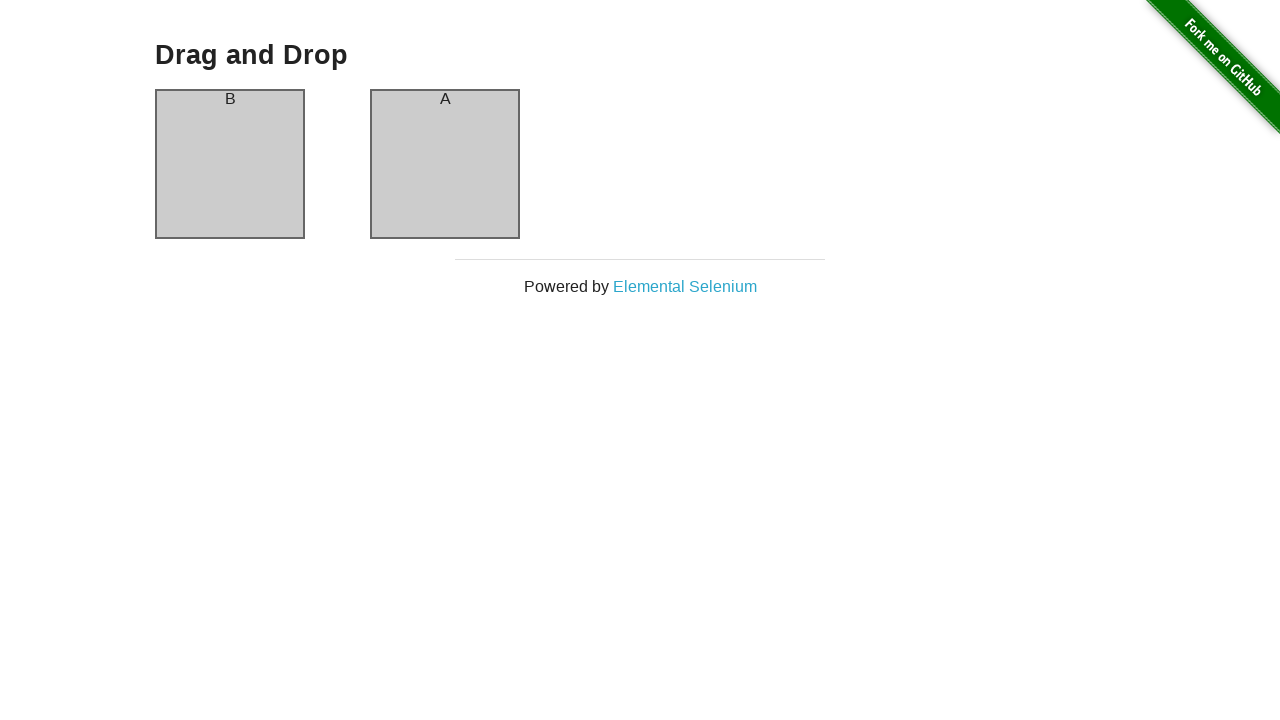